Tests a ToDo List application by adding a new todo item with Japanese text and verifying the list displays correctly

Starting URL: https://yuzneri.github.io/playwrighttodolist/

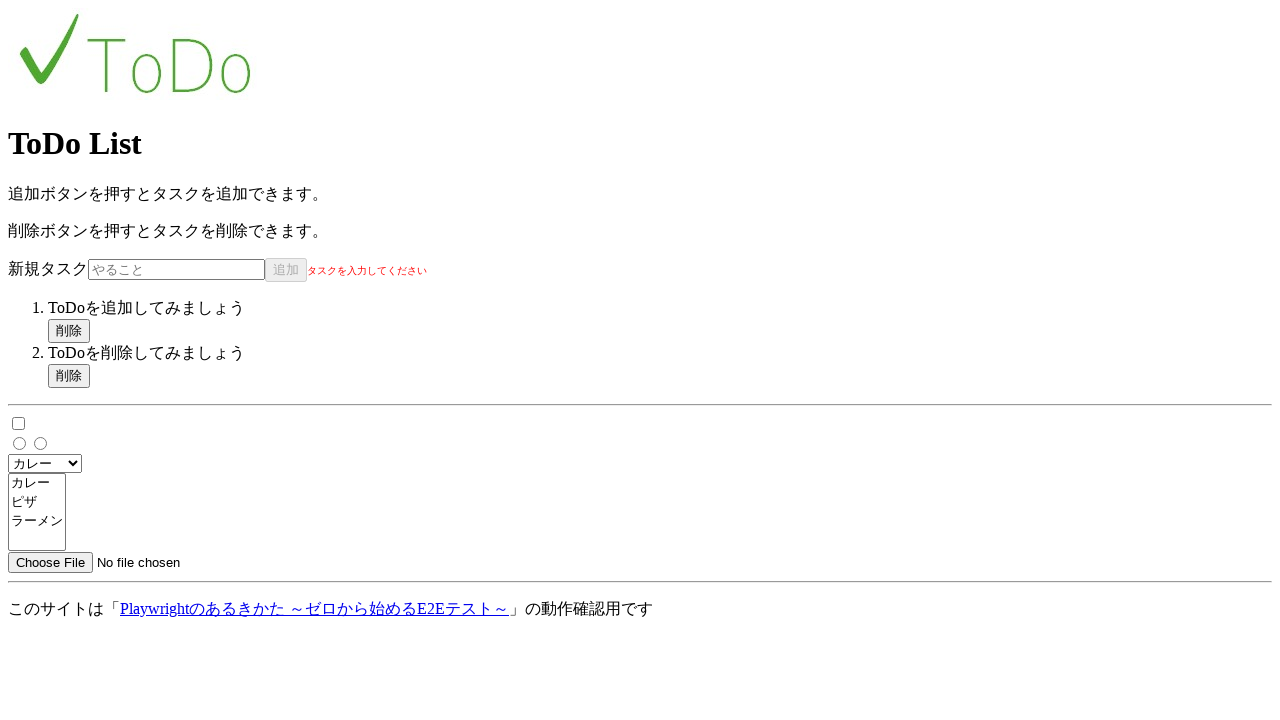

Verified ToDo List heading is visible
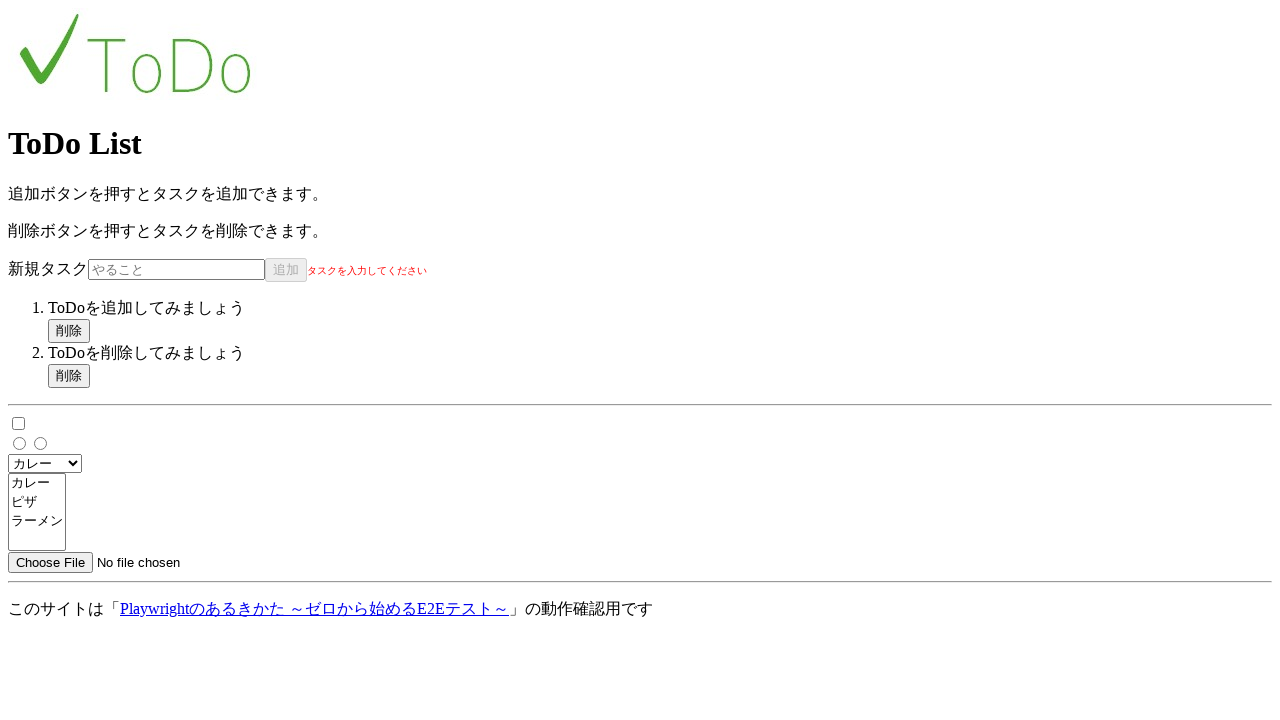

Filled todo input field with Japanese text 'カレーを作る' (make curry) on internal:attr=[placeholder="やること"i]
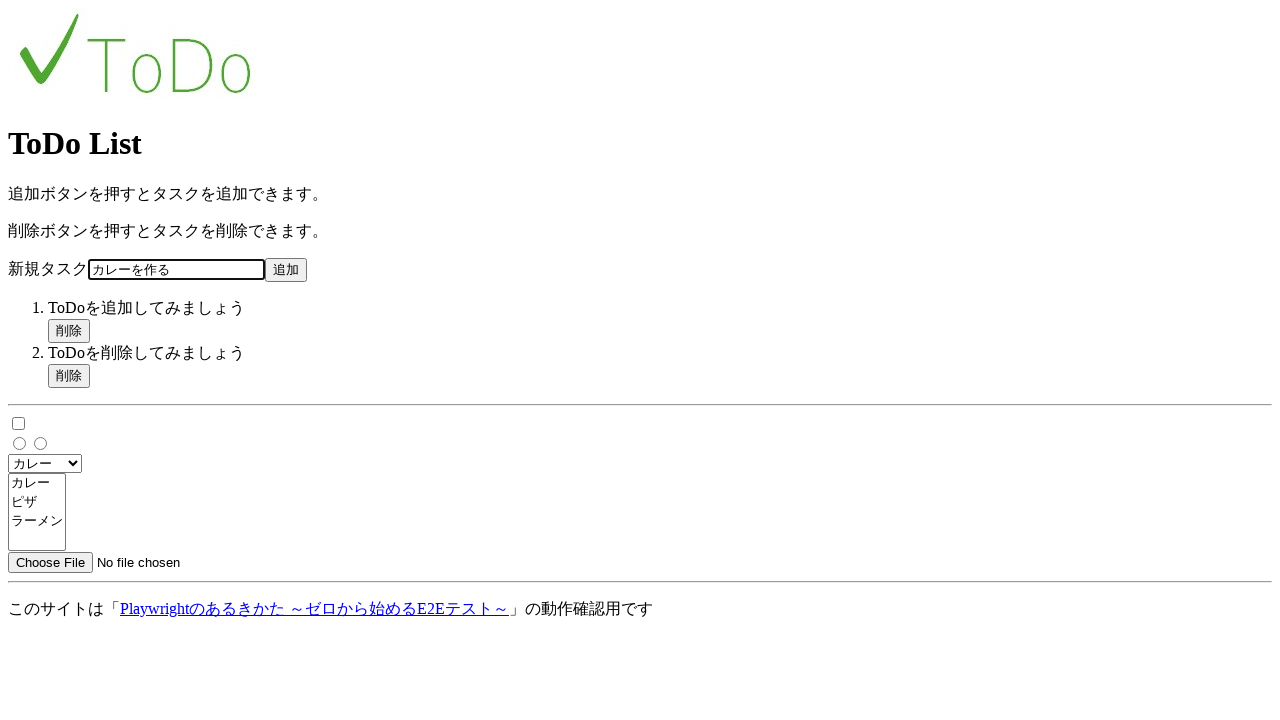

Clicked the add button to create new todo item at (286, 270) on internal:role=button[name="追加"i]
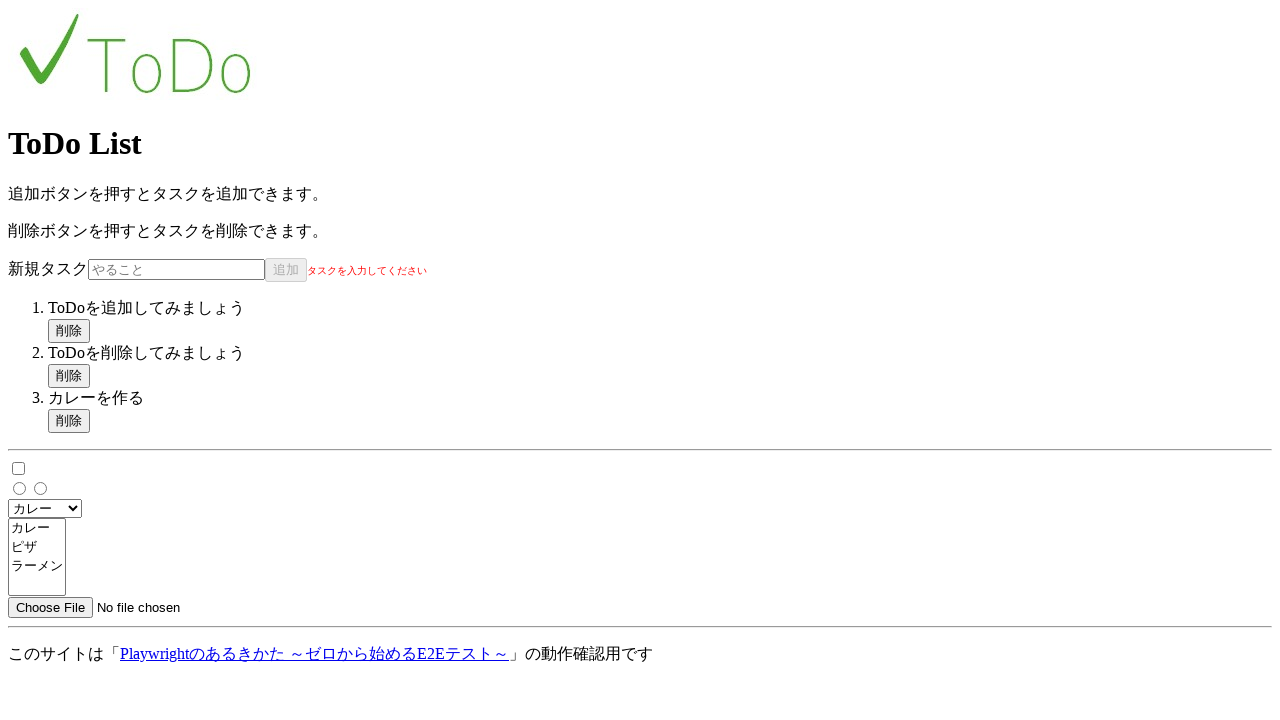

Todo item appeared in the list
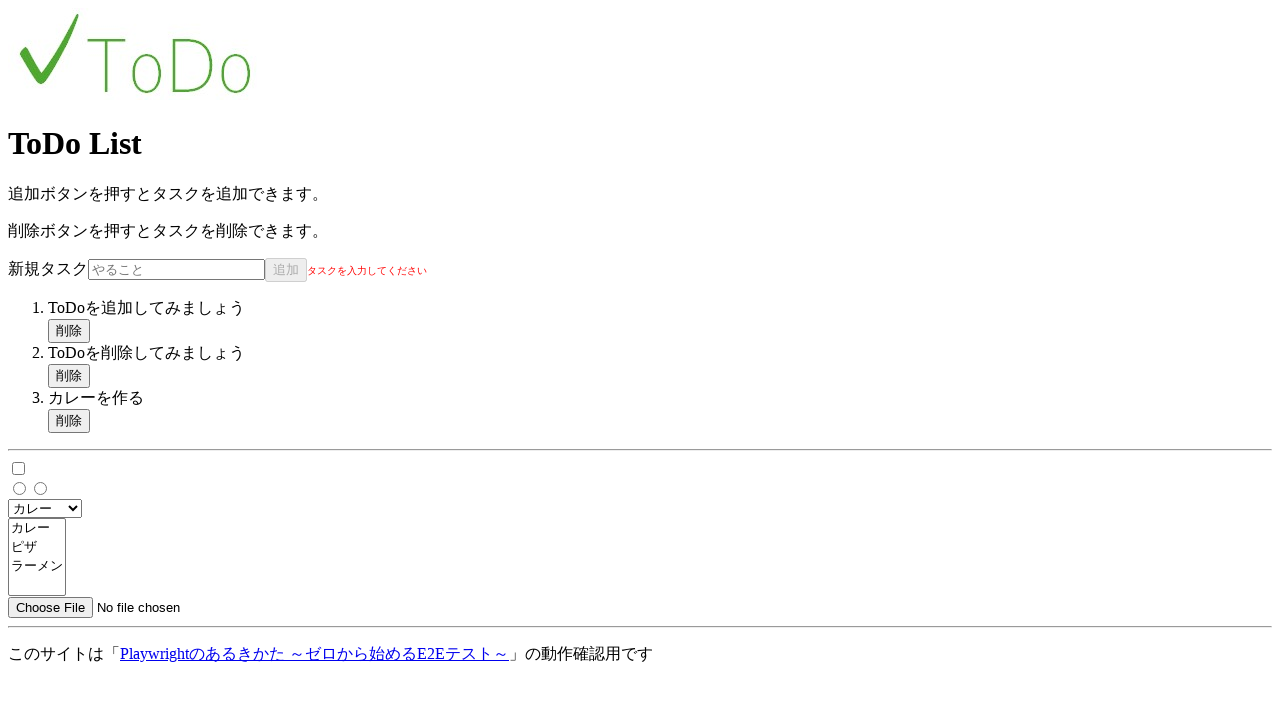

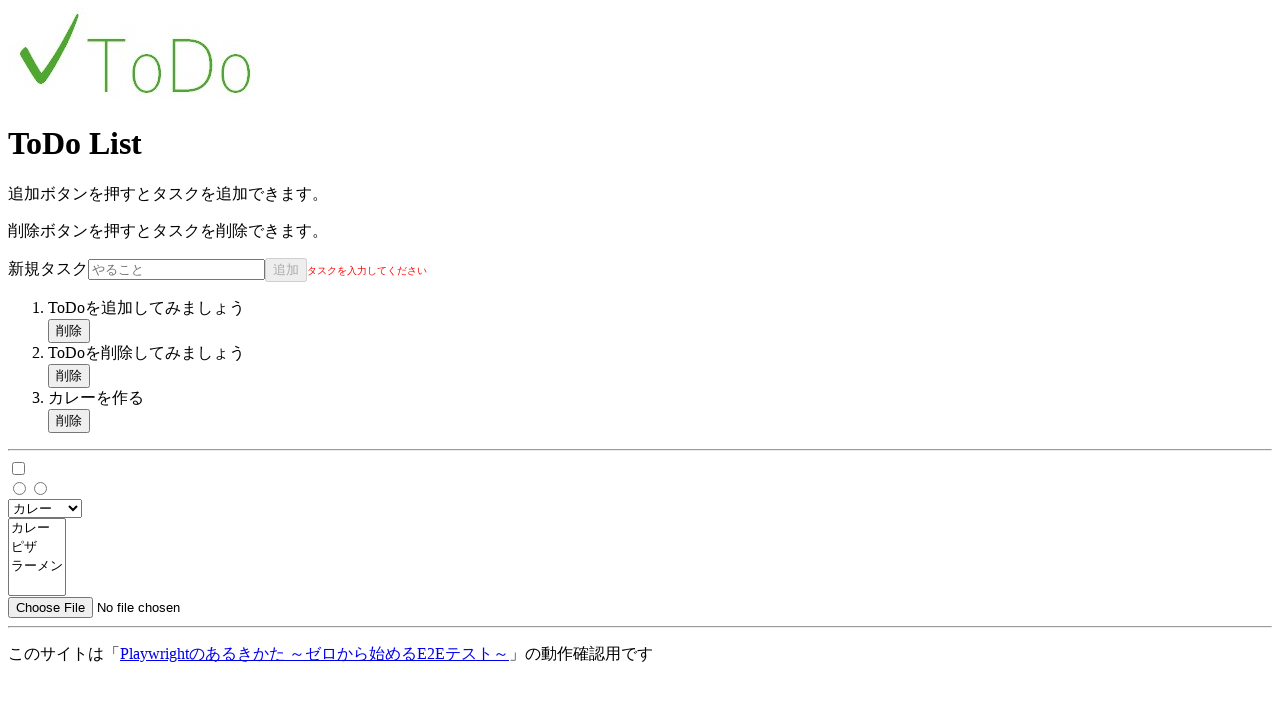